Tests that todo data persists after page reload by creating todos, marking one complete, and reloading.

Starting URL: https://demo.playwright.dev/todomvc

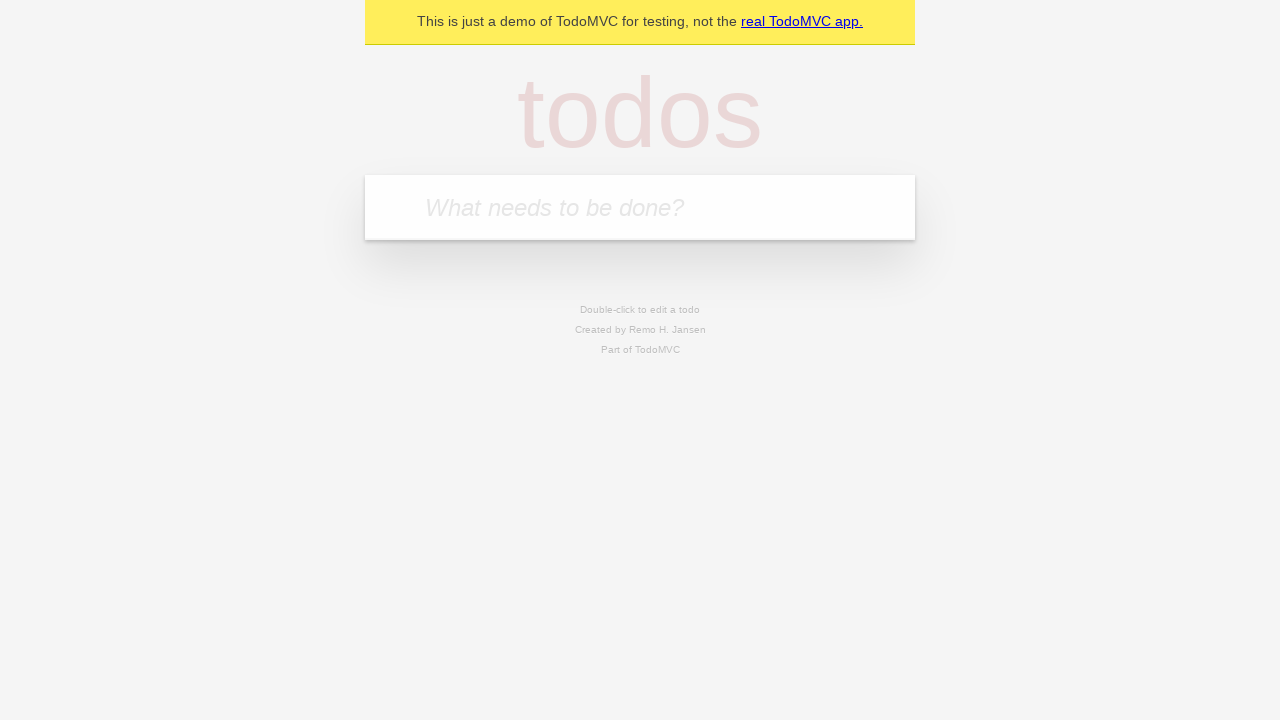

Filled todo input with 'buy some cheese' on internal:attr=[placeholder="What needs to be done?"i]
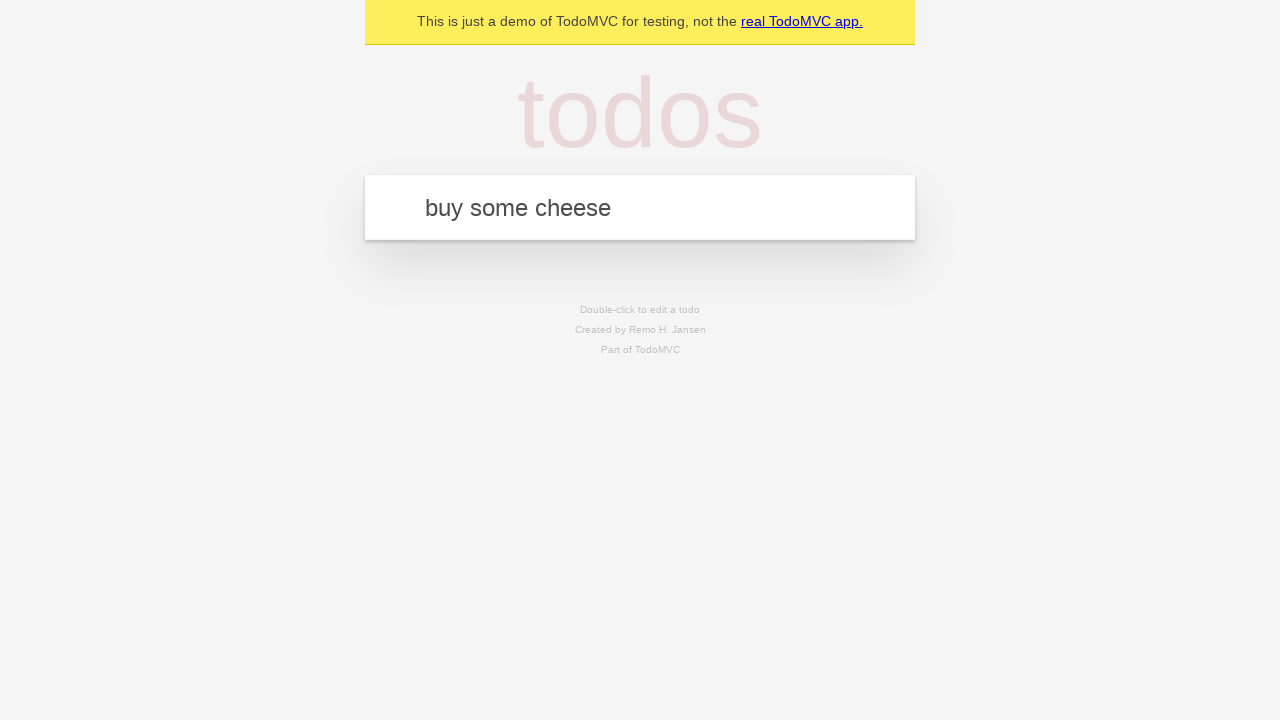

Pressed Enter to create first todo on internal:attr=[placeholder="What needs to be done?"i]
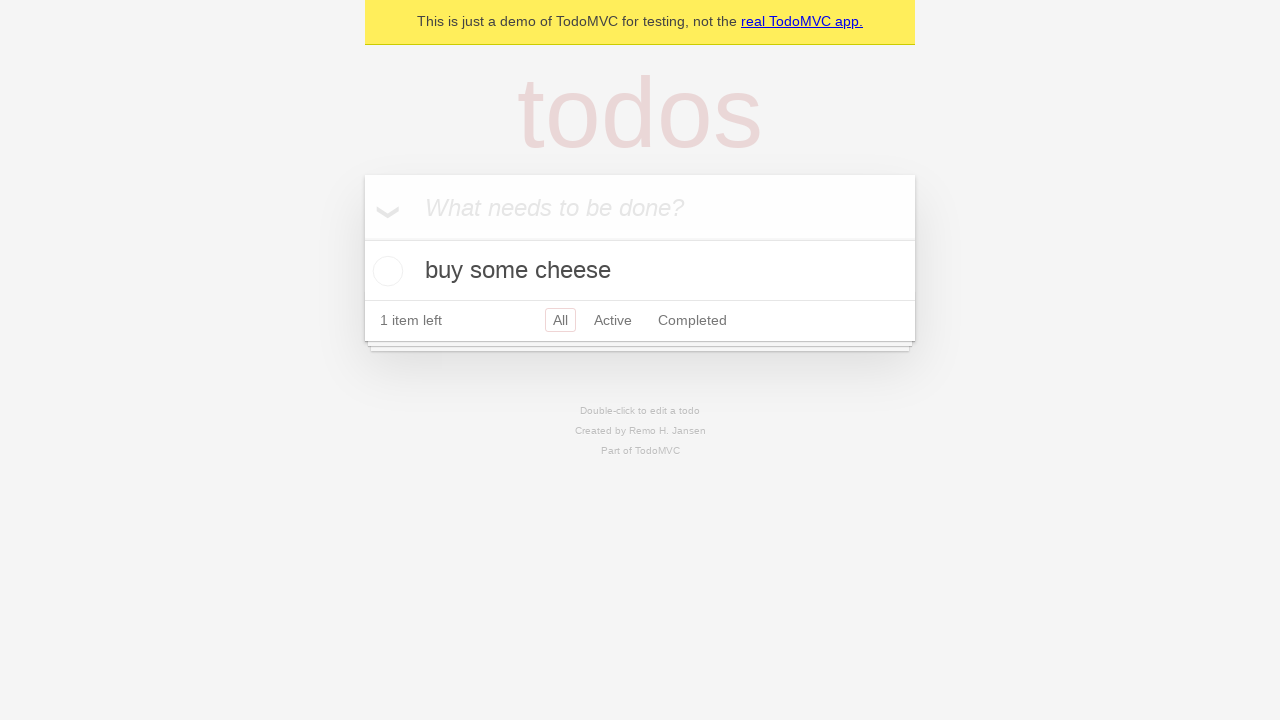

Filled todo input with 'feed the cat' on internal:attr=[placeholder="What needs to be done?"i]
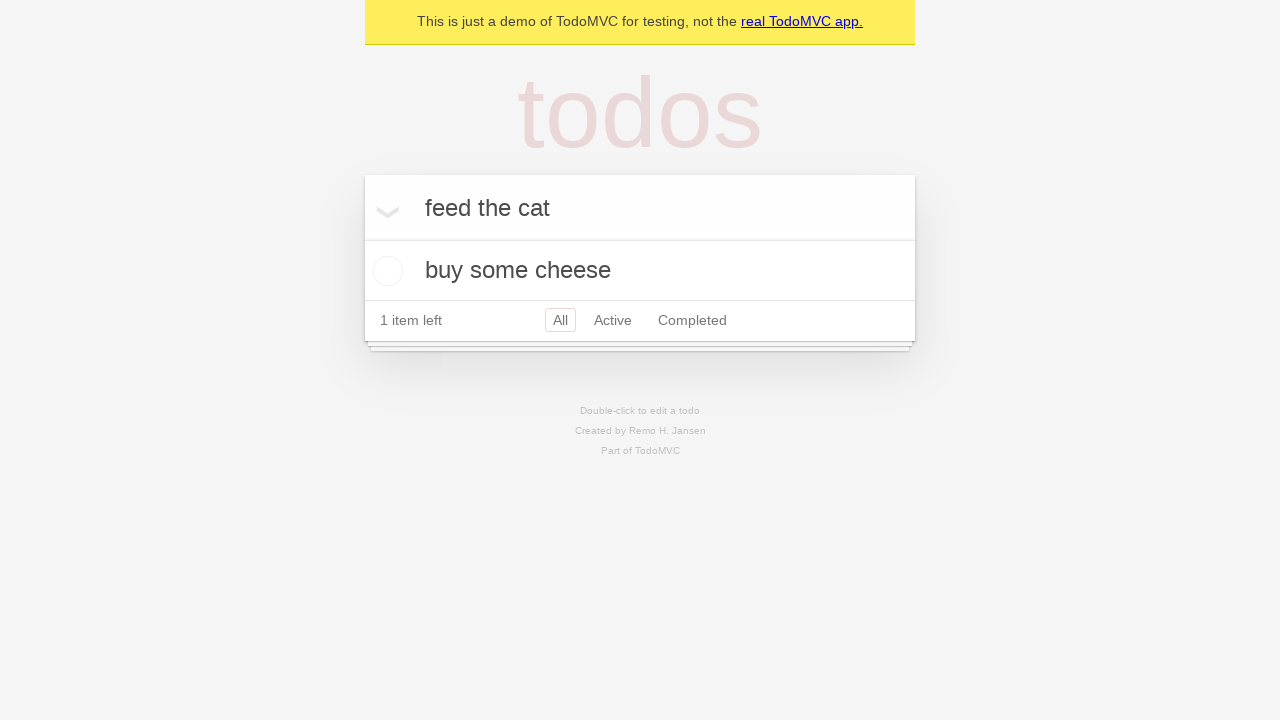

Pressed Enter to create second todo on internal:attr=[placeholder="What needs to be done?"i]
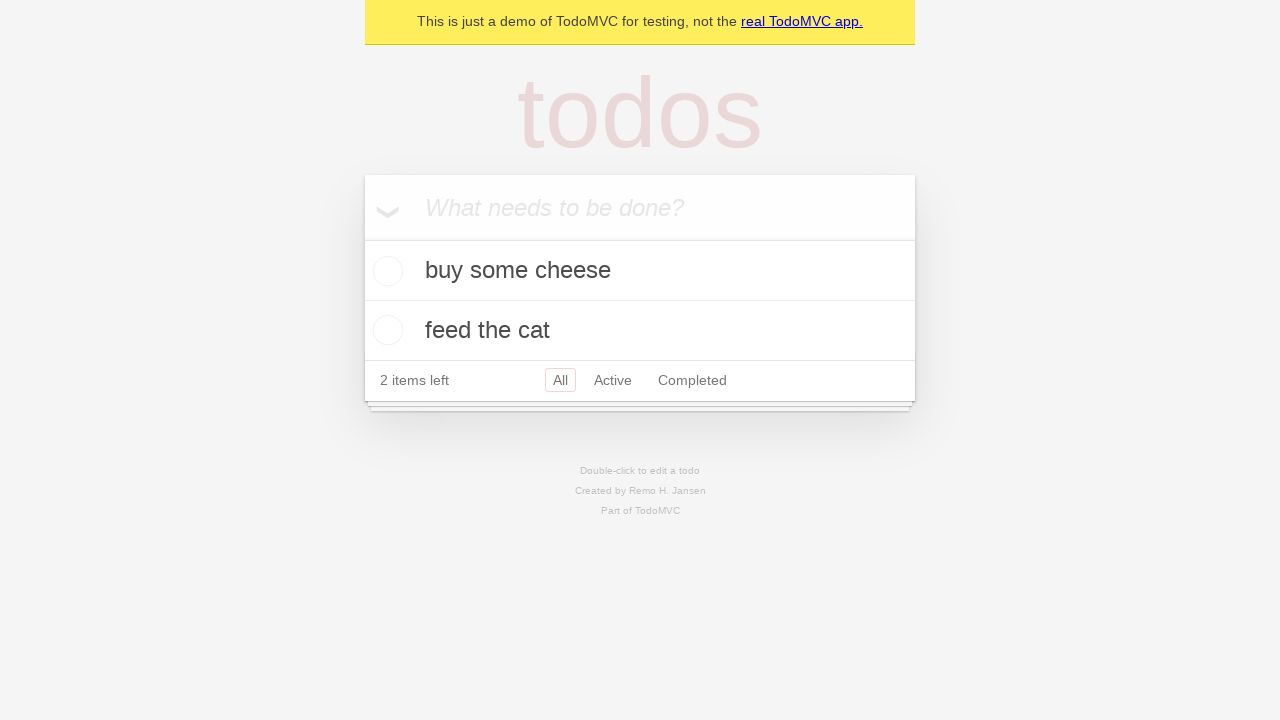

Checked first todo to mark it complete at (385, 271) on internal:testid=[data-testid="todo-item"s] >> nth=0 >> internal:role=checkbox
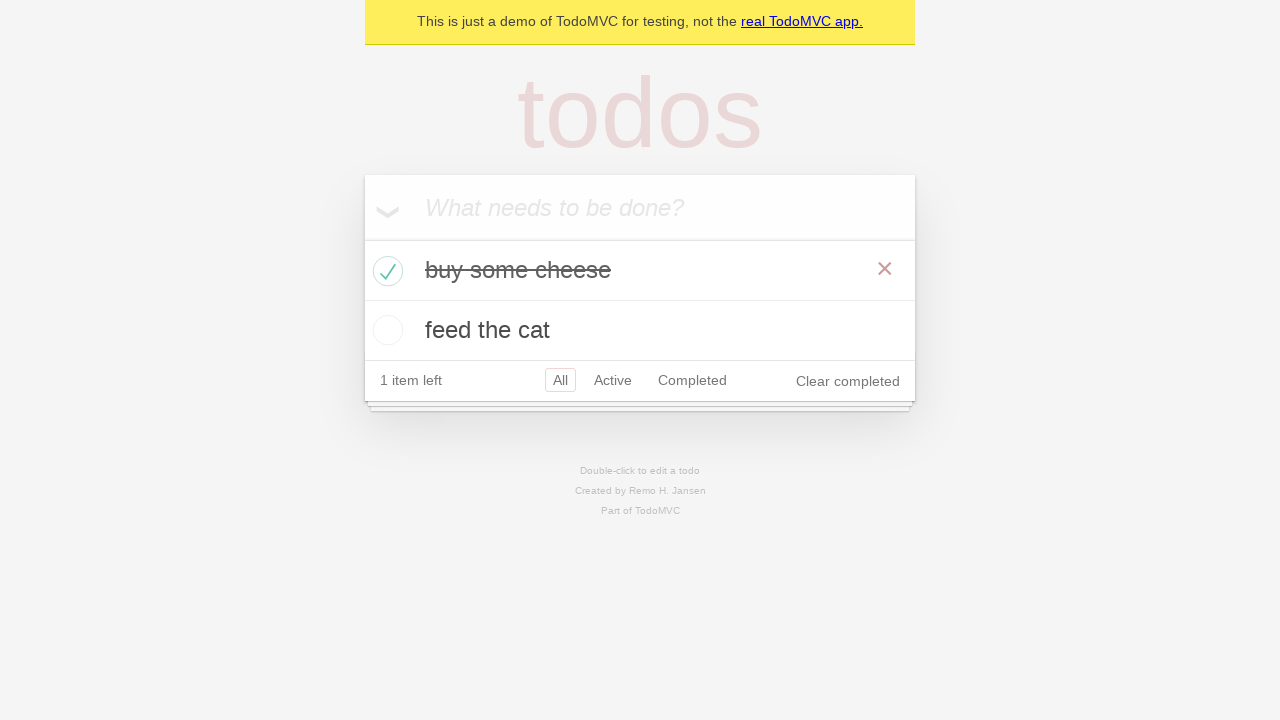

Reloaded page to test data persistence
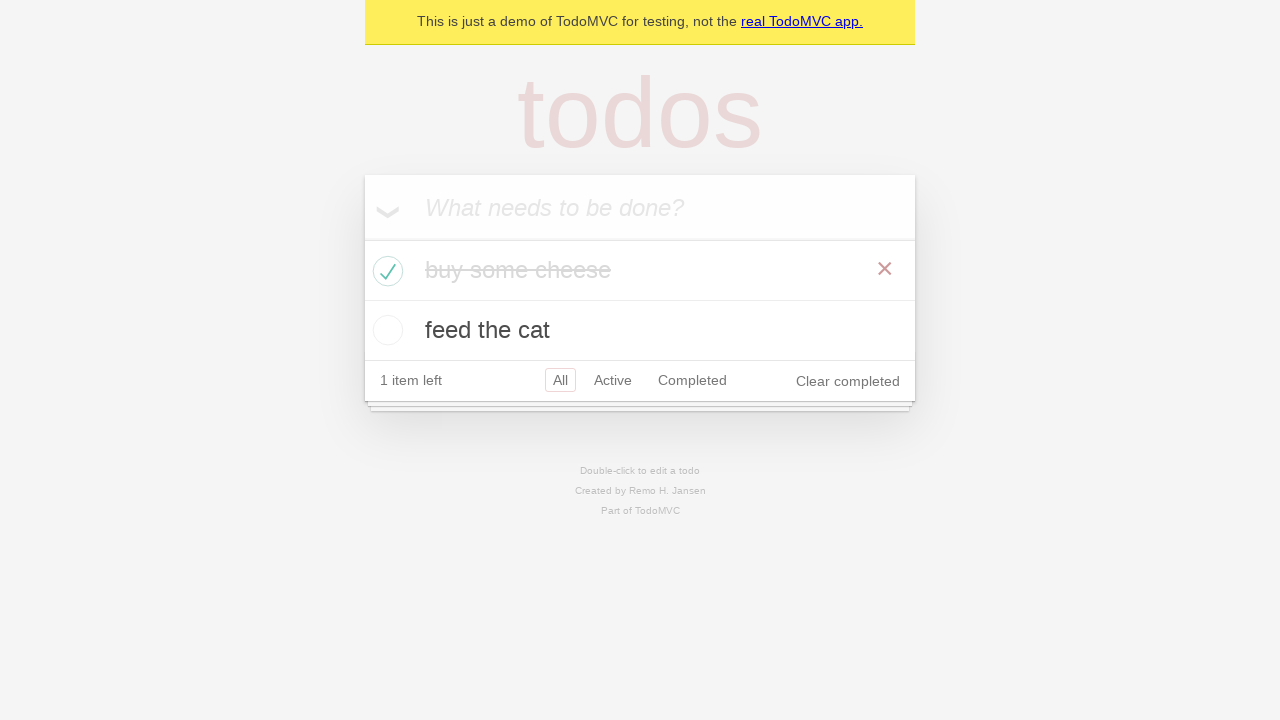

Waited for todos to load after page reload
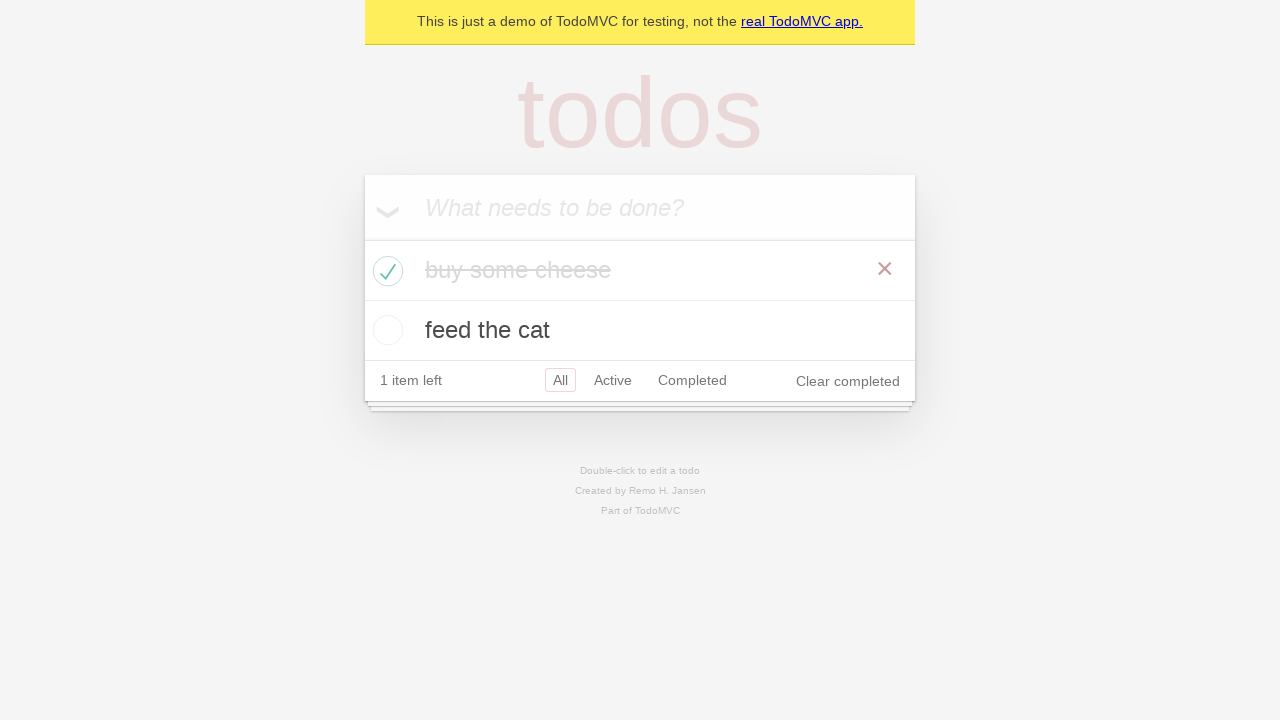

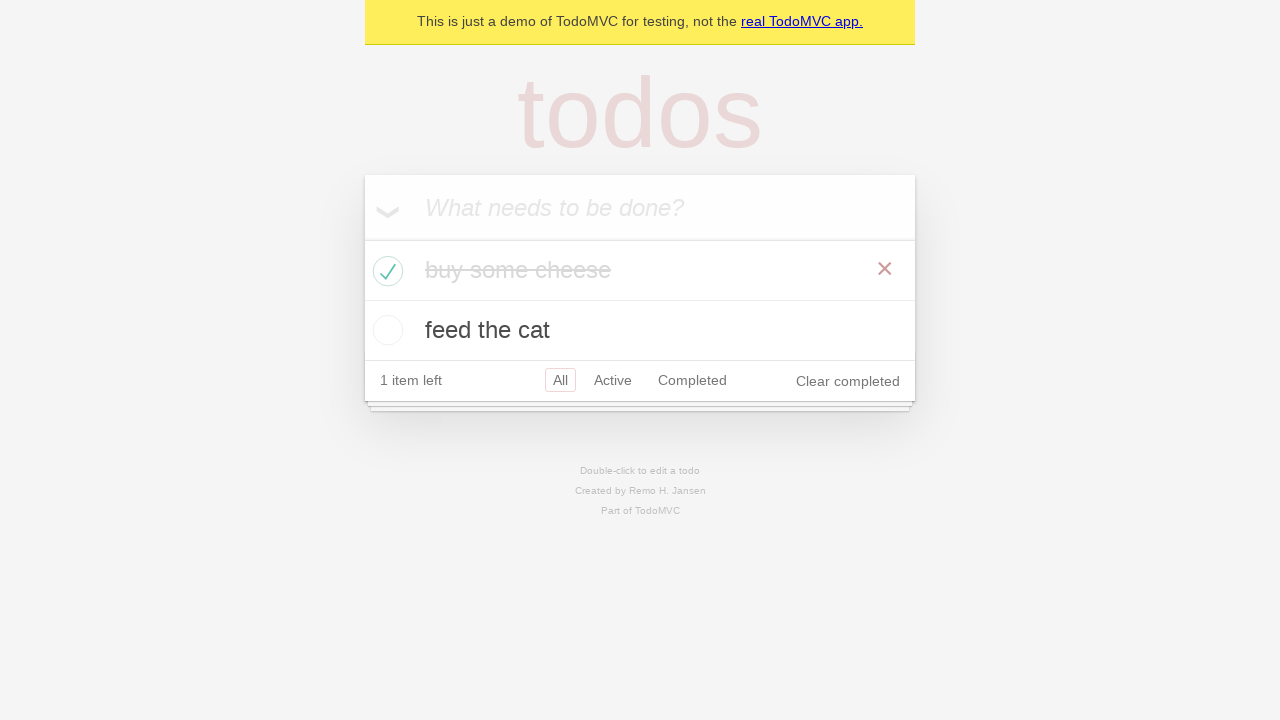